Navigates to the OrangeHRM 30-day trial page and waits for it to load

Starting URL: https://www.orangehrm.com/orangehrm-30-day-trial/

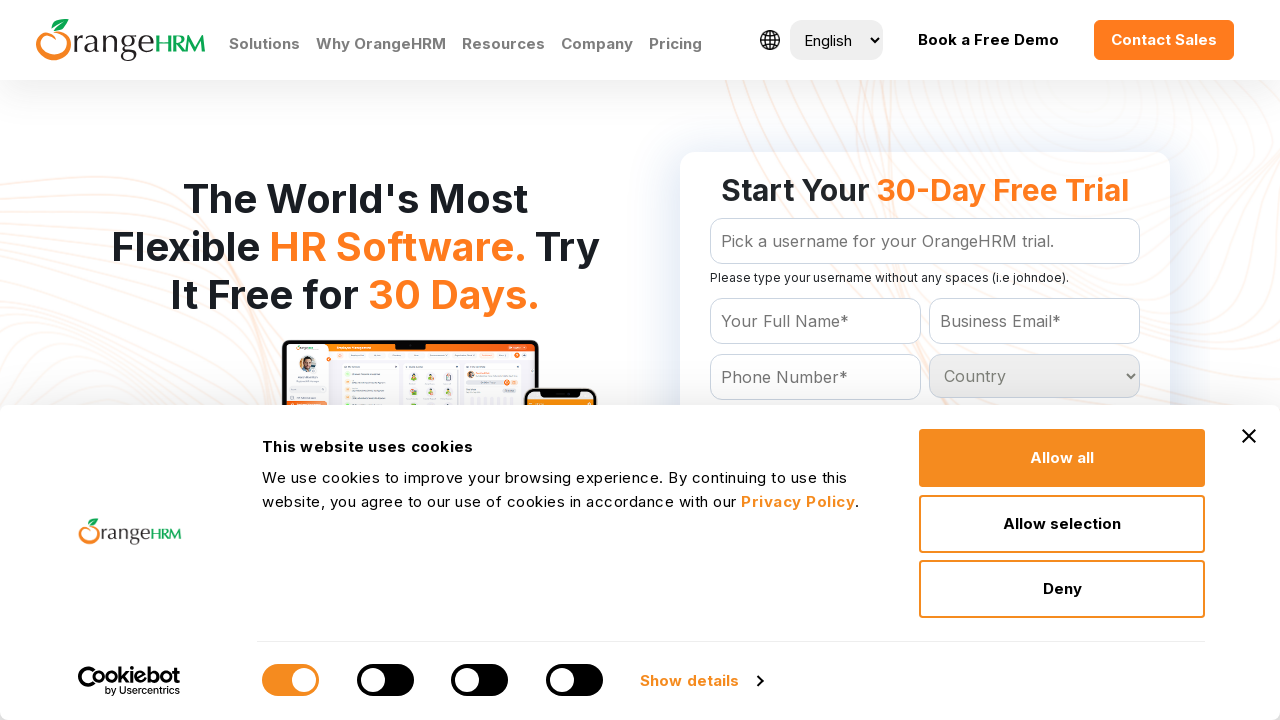

OrangeHRM 30-day trial page loaded (DOM content loaded)
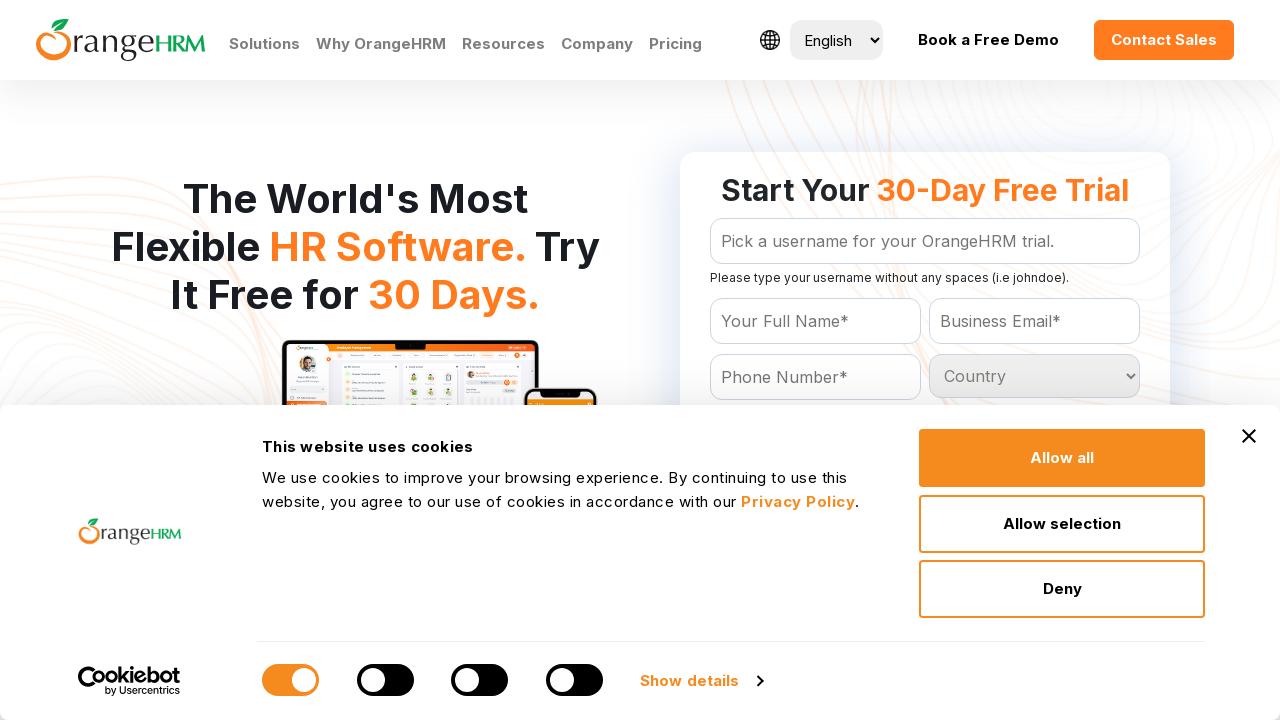

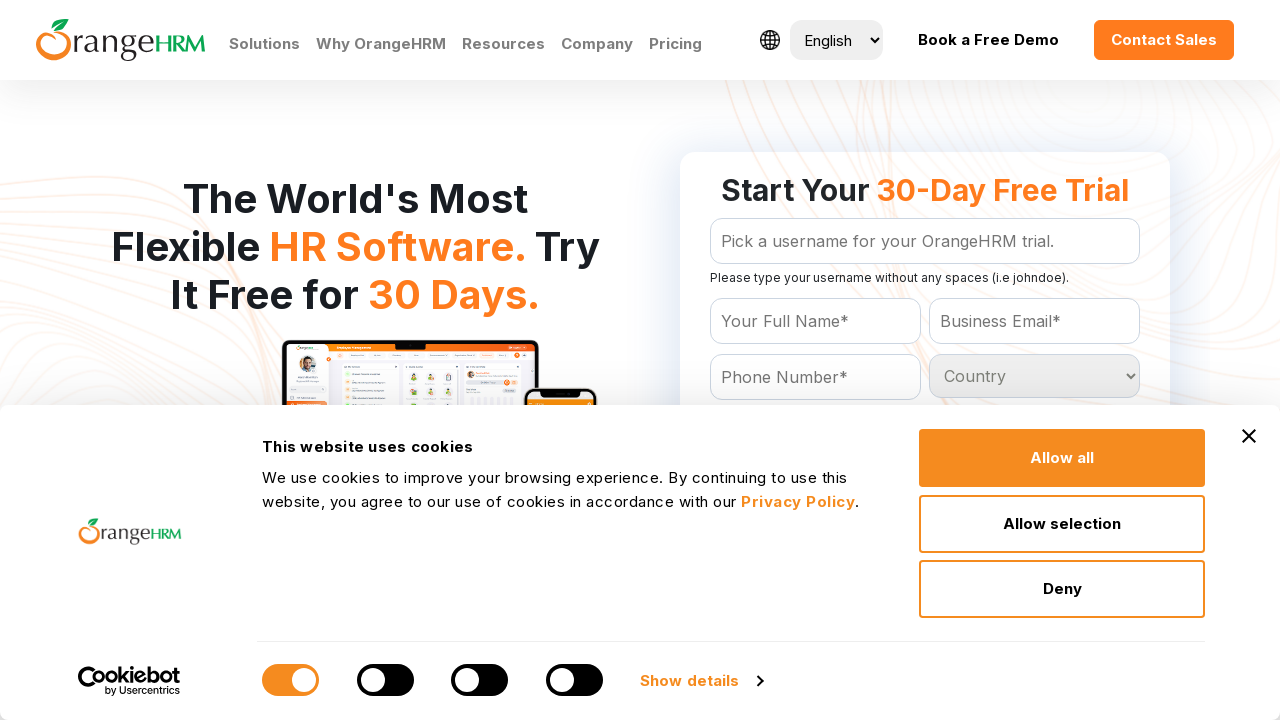